Tests the newsletter subscription functionality on the homepage

Starting URL: https://www.automationexercise.com/

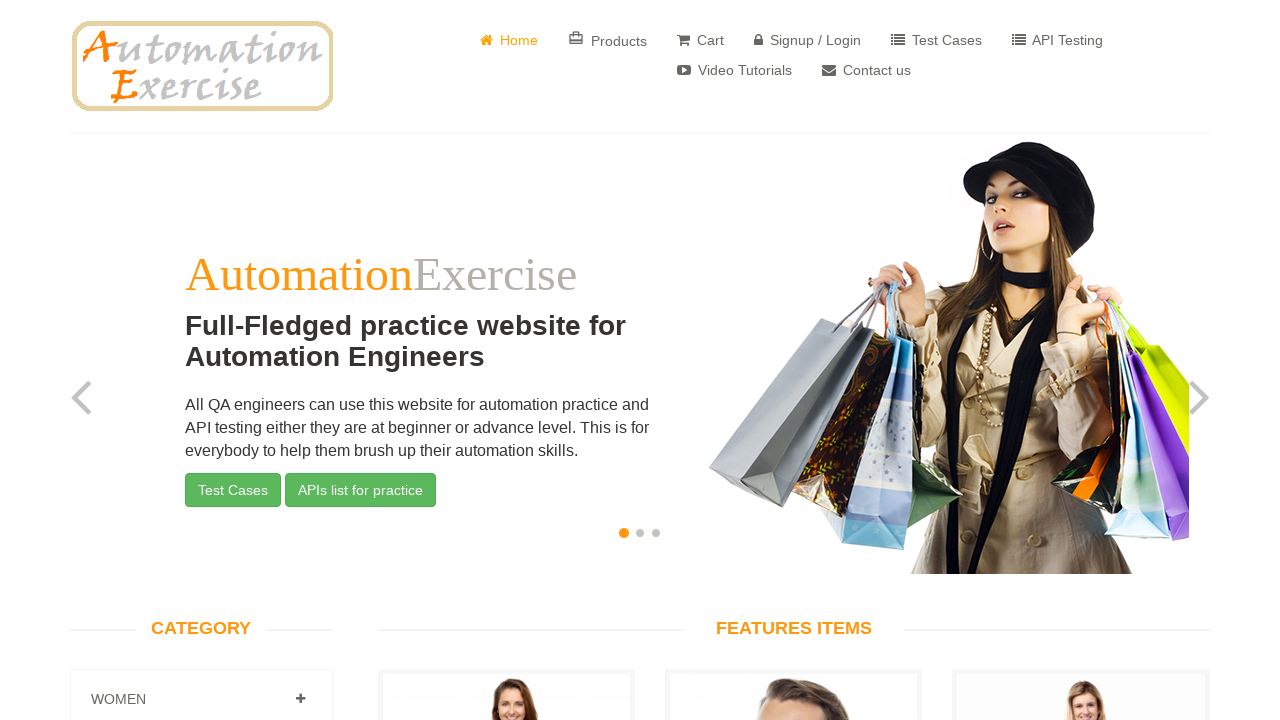

Scrolled to bottom of page to reach footer subscription section
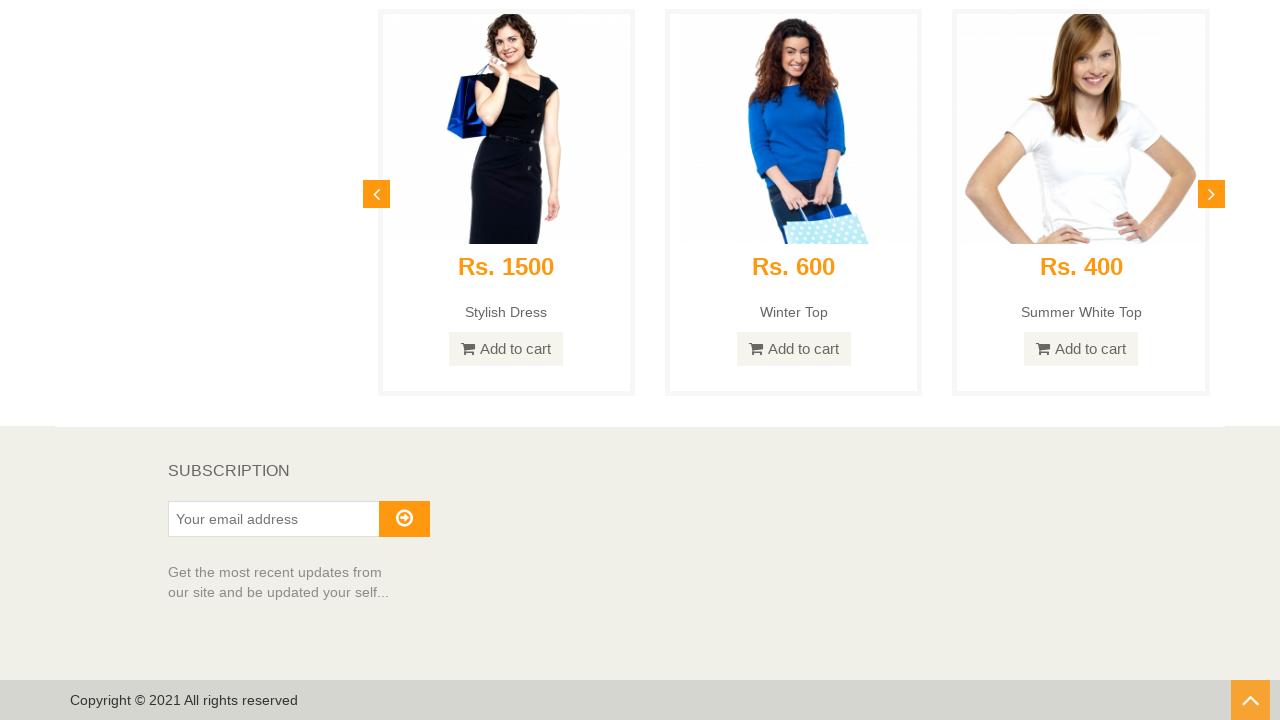

Entered email 'newsletter@example.com' in subscription field on #susbscribe_email
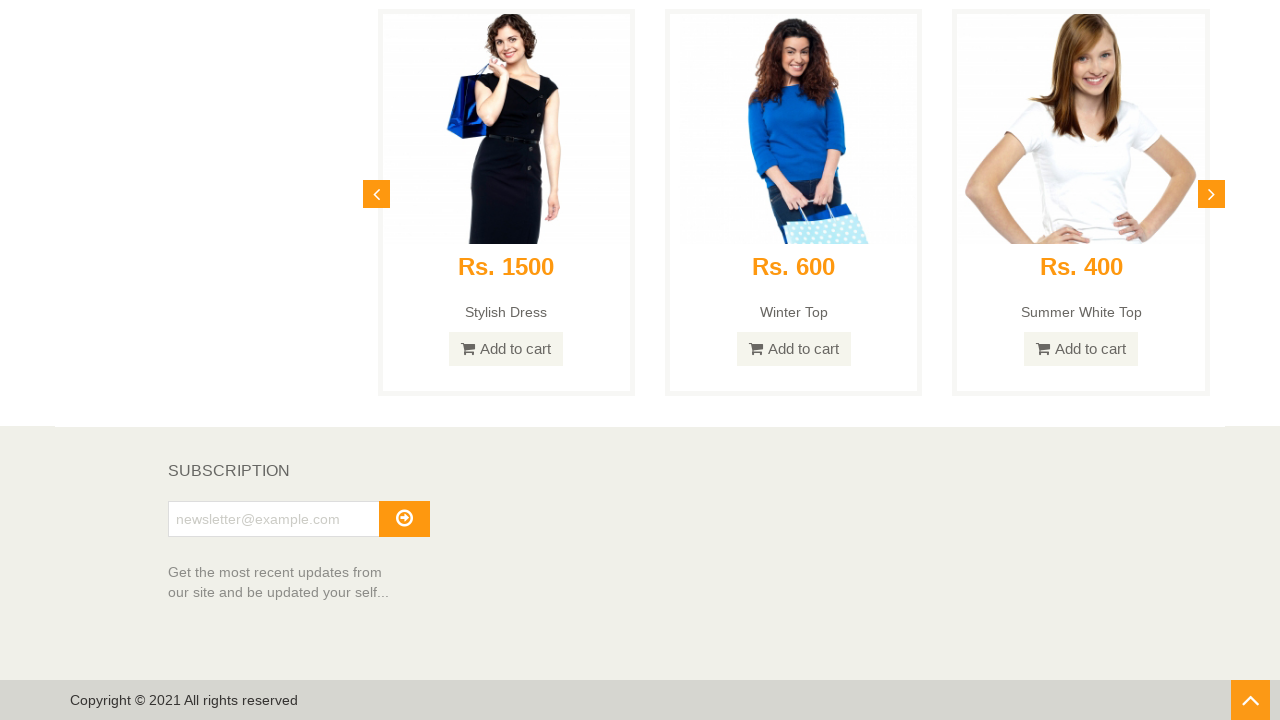

Clicked subscribe button to submit newsletter subscription at (404, 519) on #subscribe
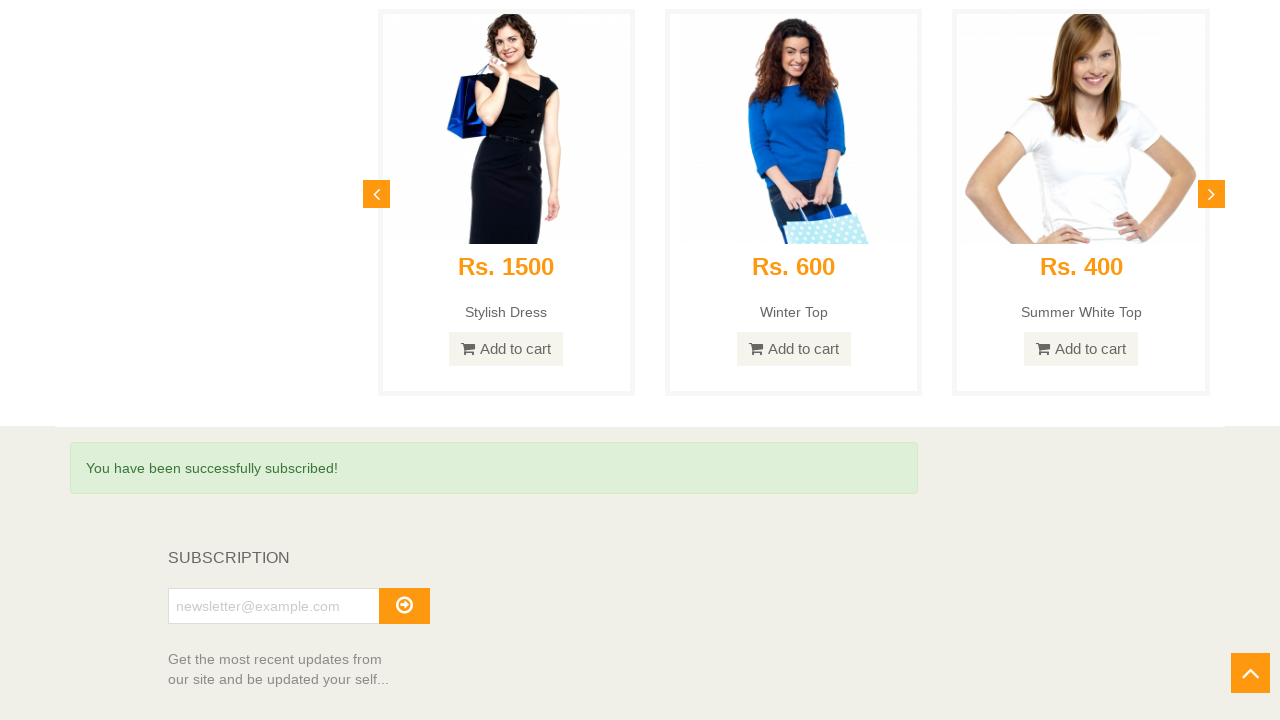

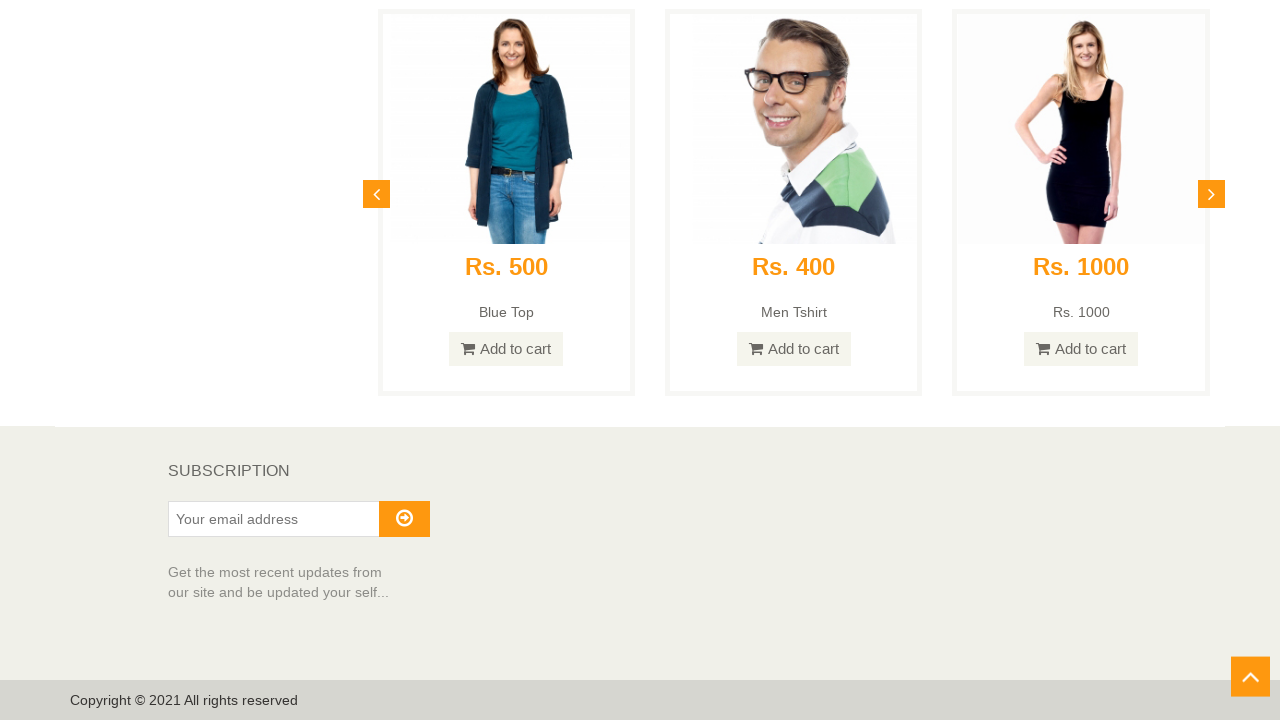